Tests handling of different types of JavaScript alerts on DemoQA site including accepting alerts, dismissing confirm boxes, and entering text in prompt boxes.

Starting URL: https://demoqa.com/alerts

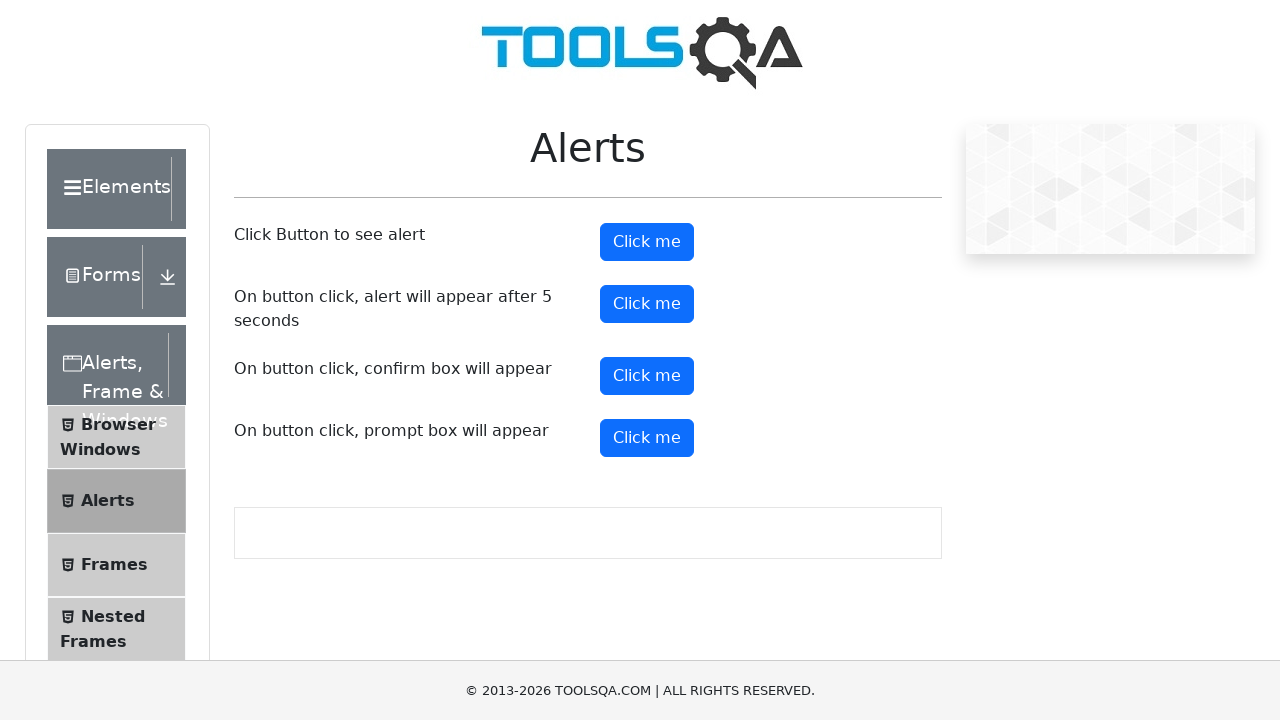

Set viewport size to 1920x1080
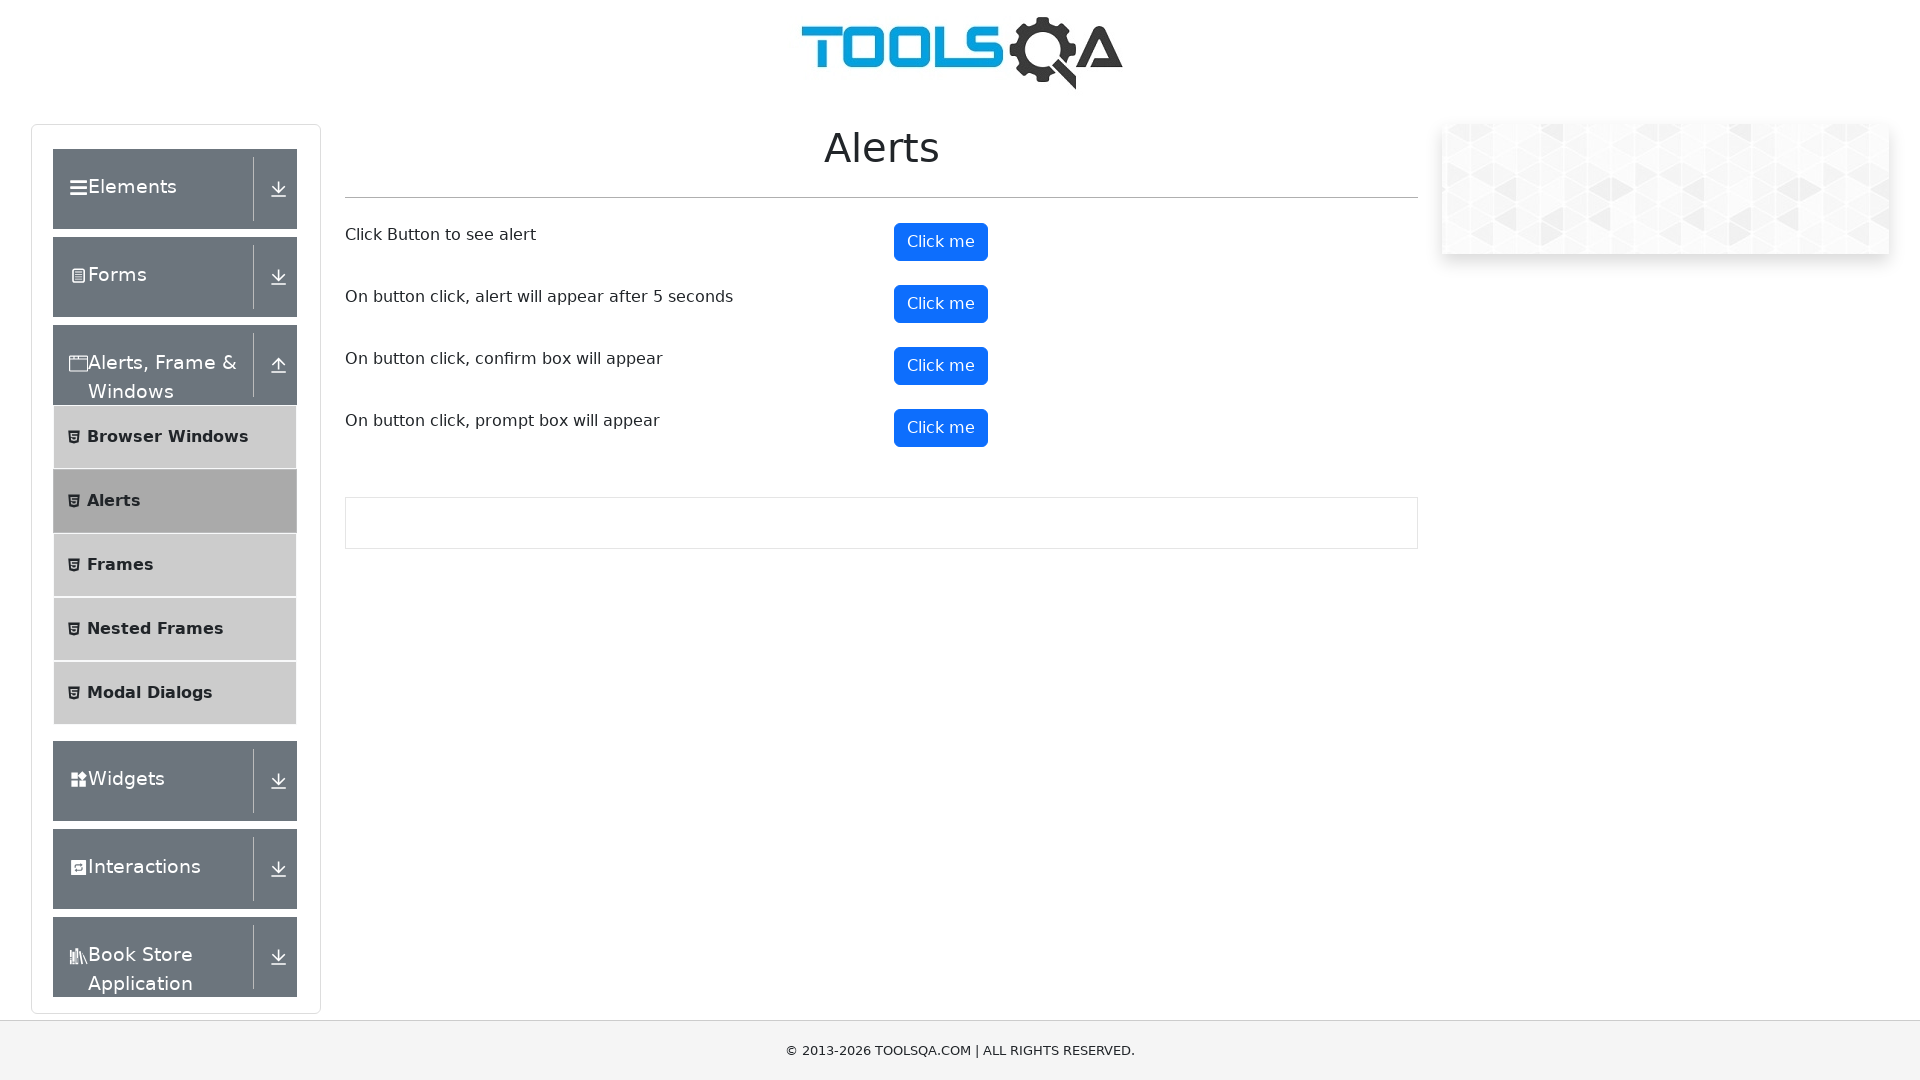

Clicked alert button to trigger simple alert at (941, 242) on #alertButton
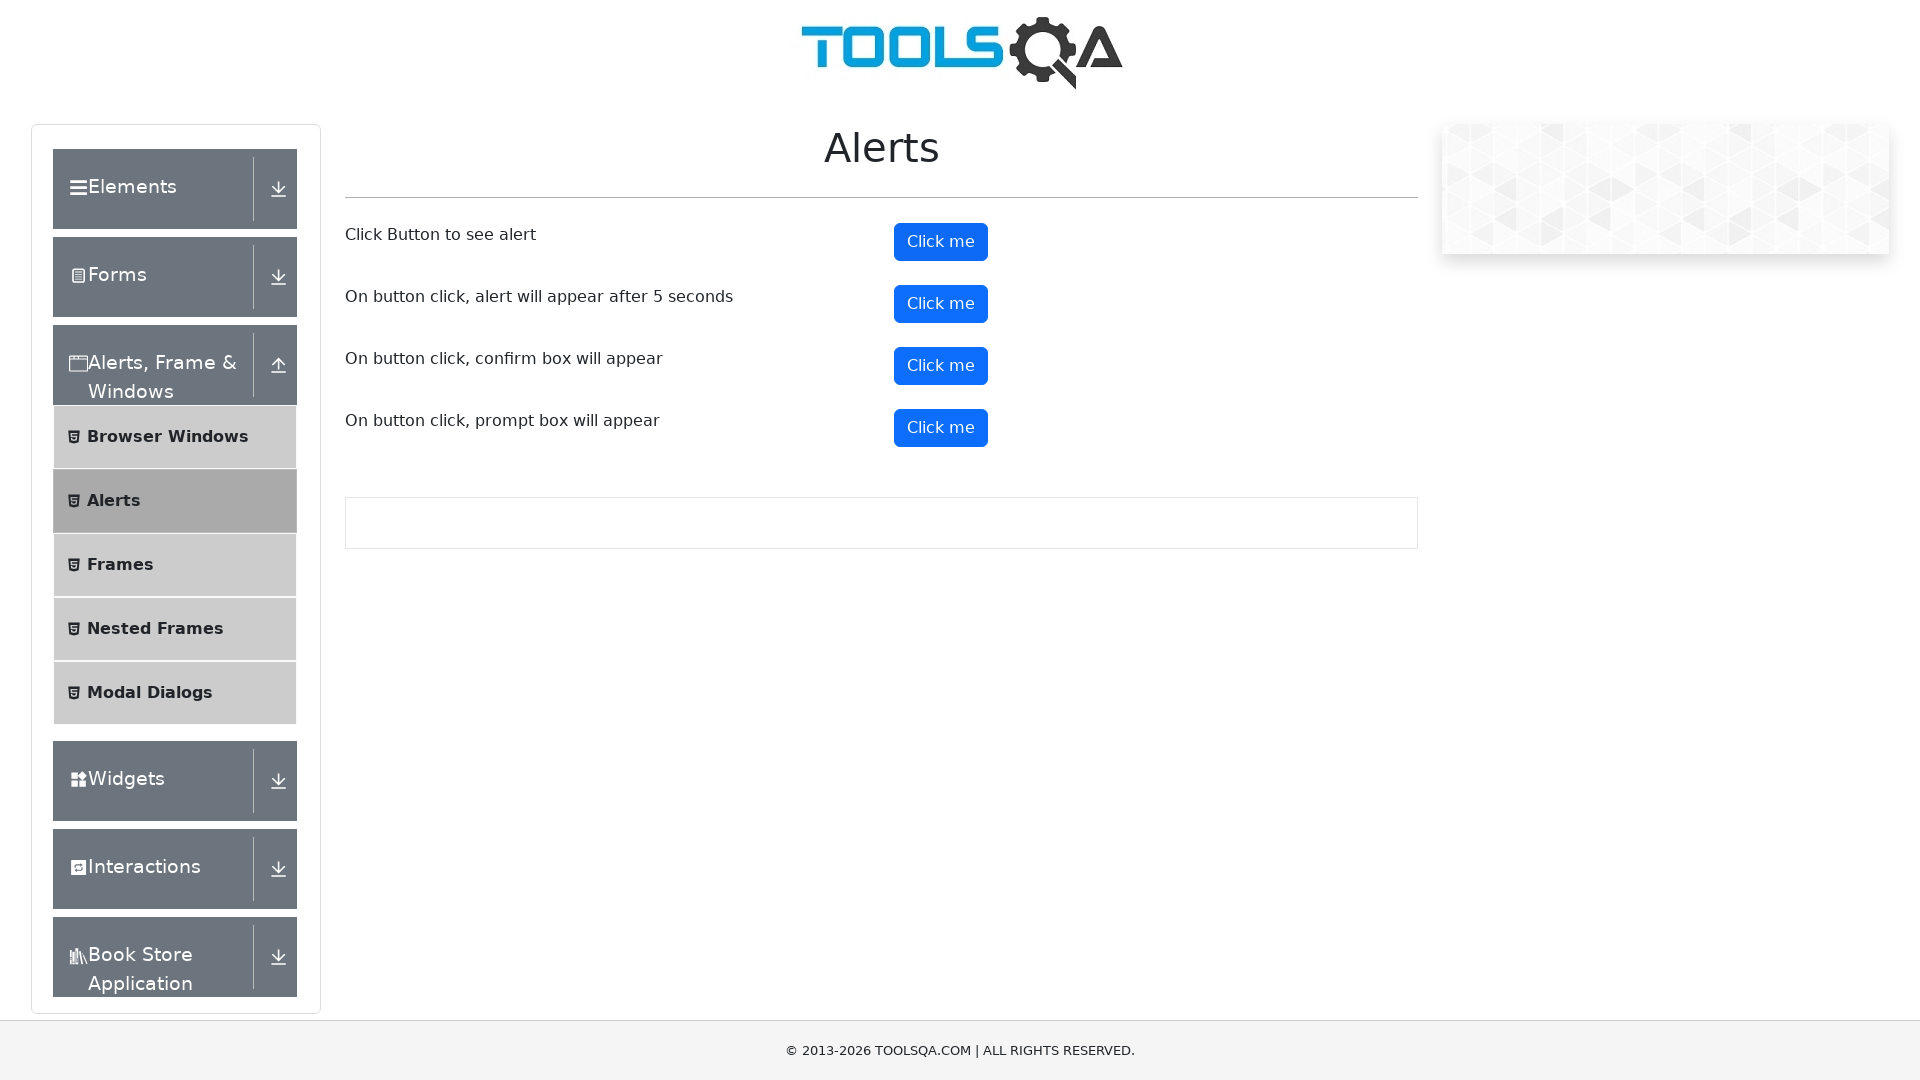

Set up dialog handler to accept the alert
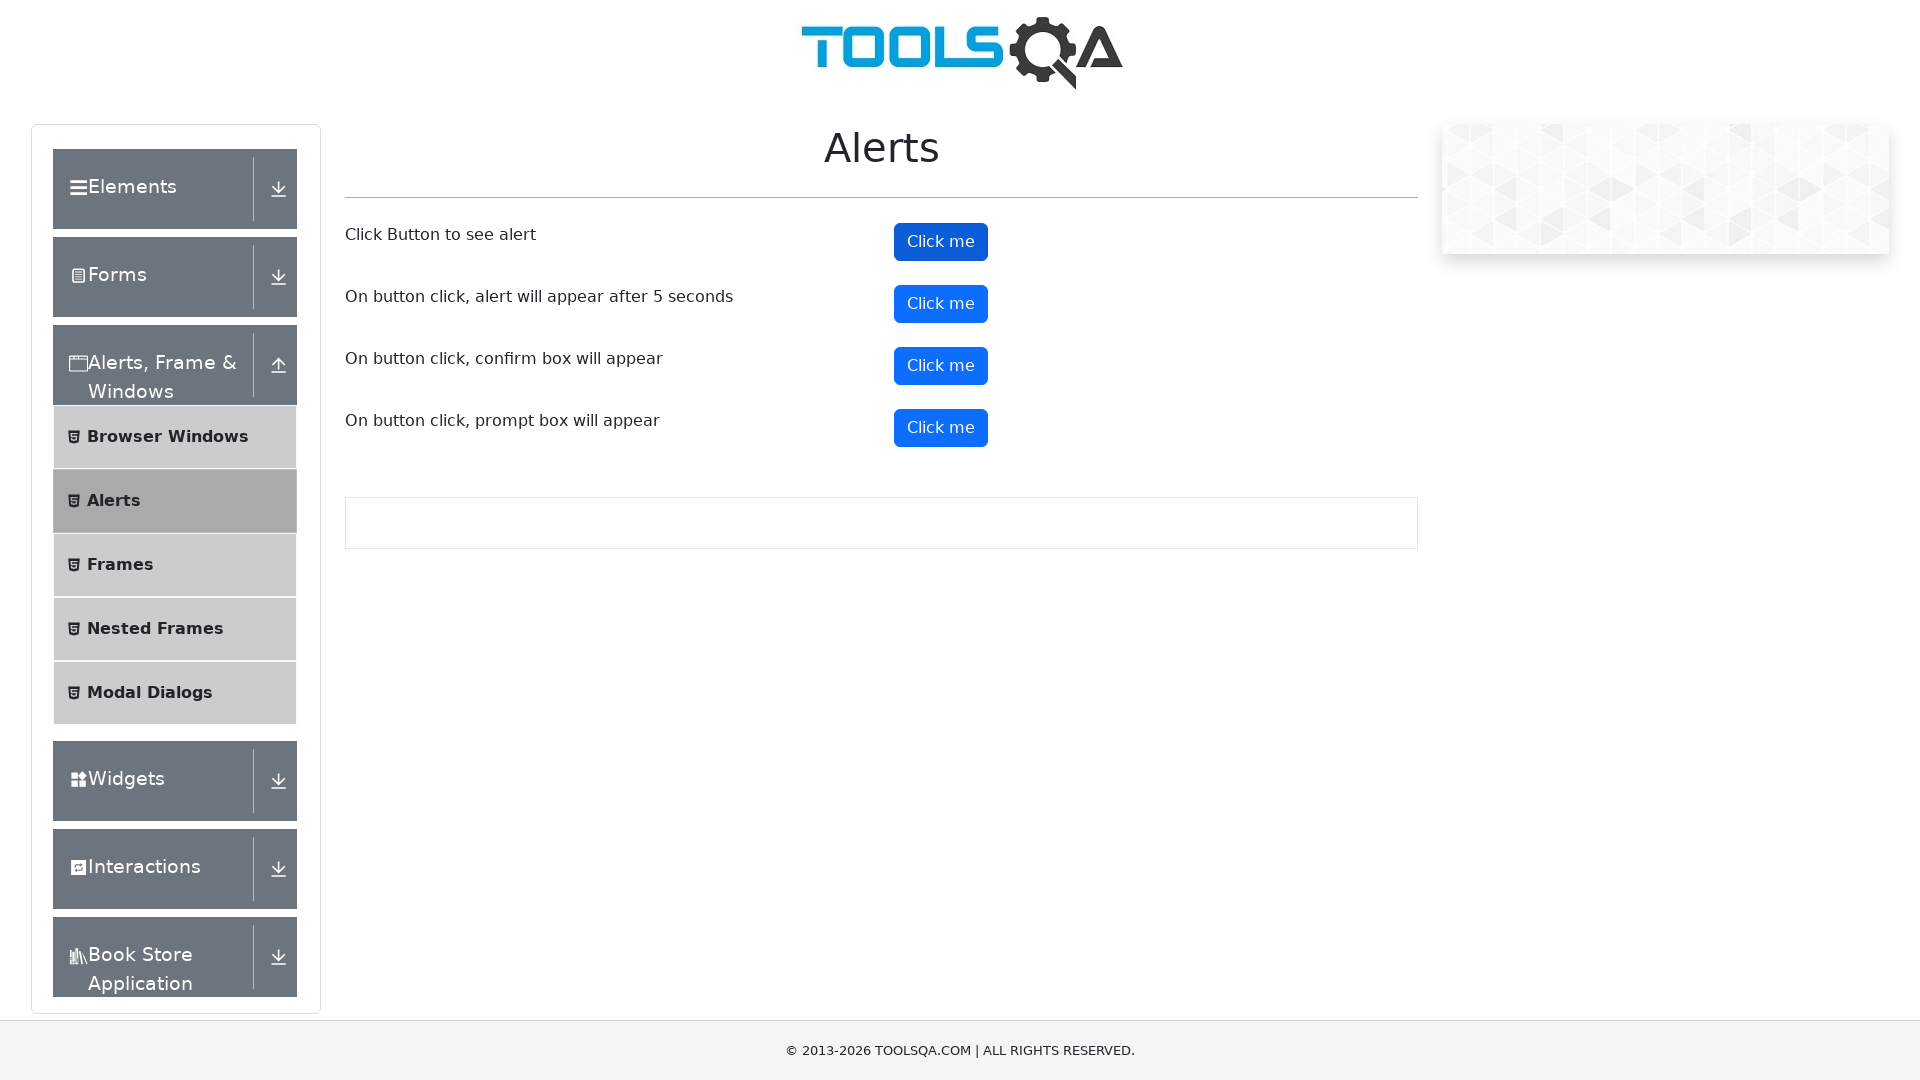

Waited 1 second for alert to be processed
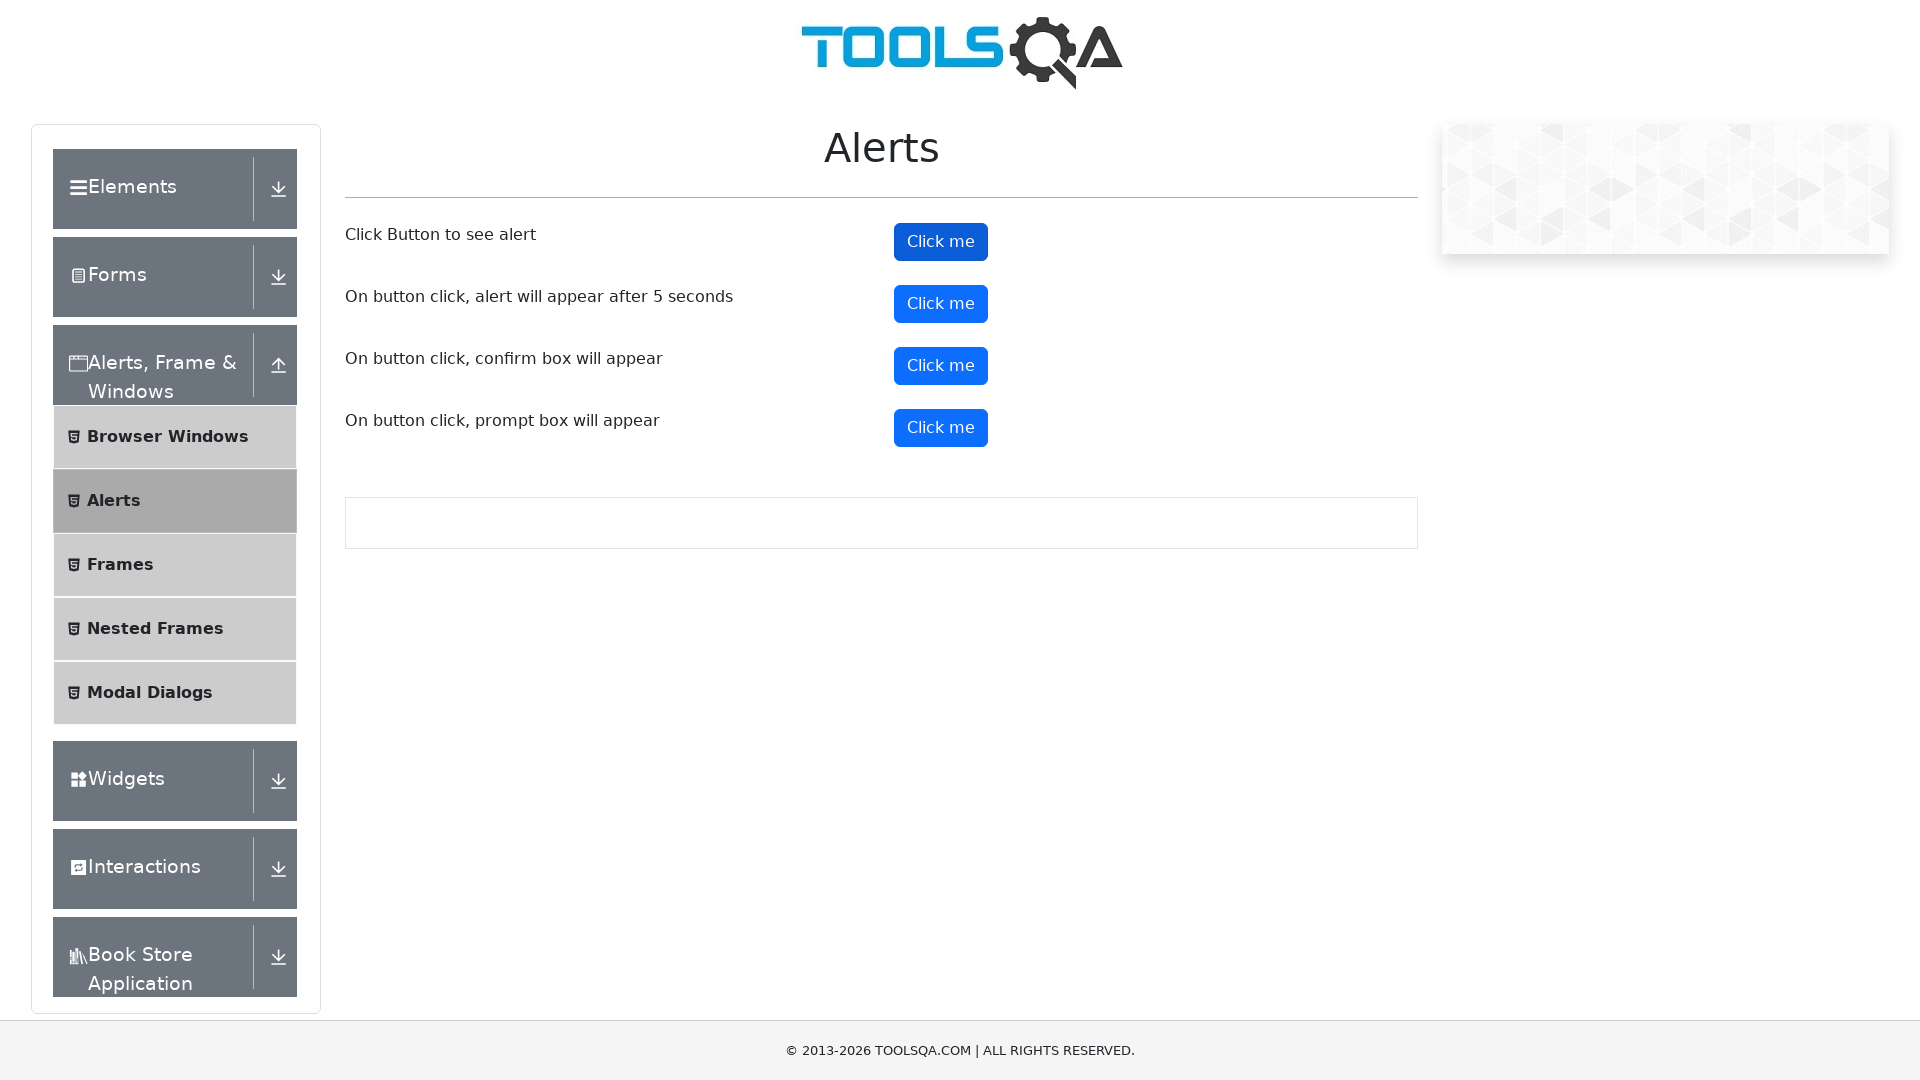

Set up dialog handler for timer alert
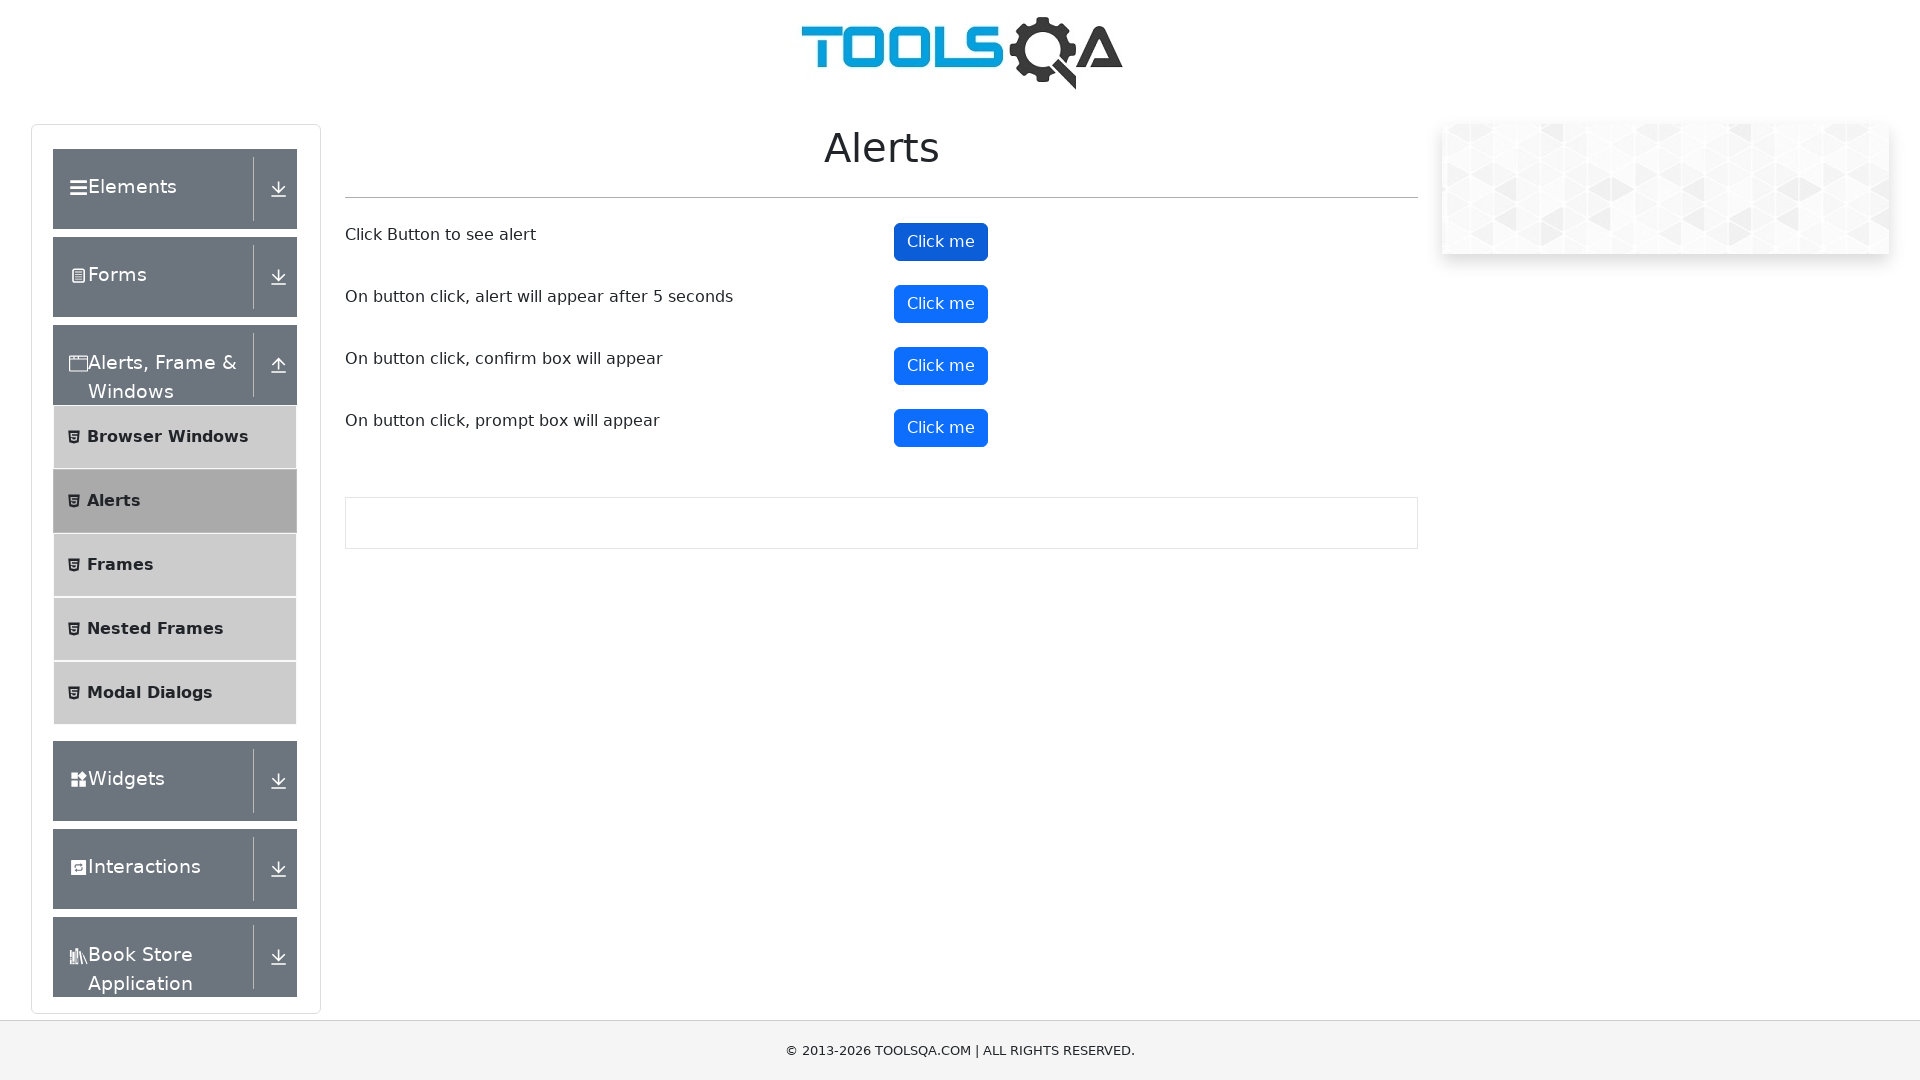

Clicked timer alert button at (941, 304) on #timerAlertButton
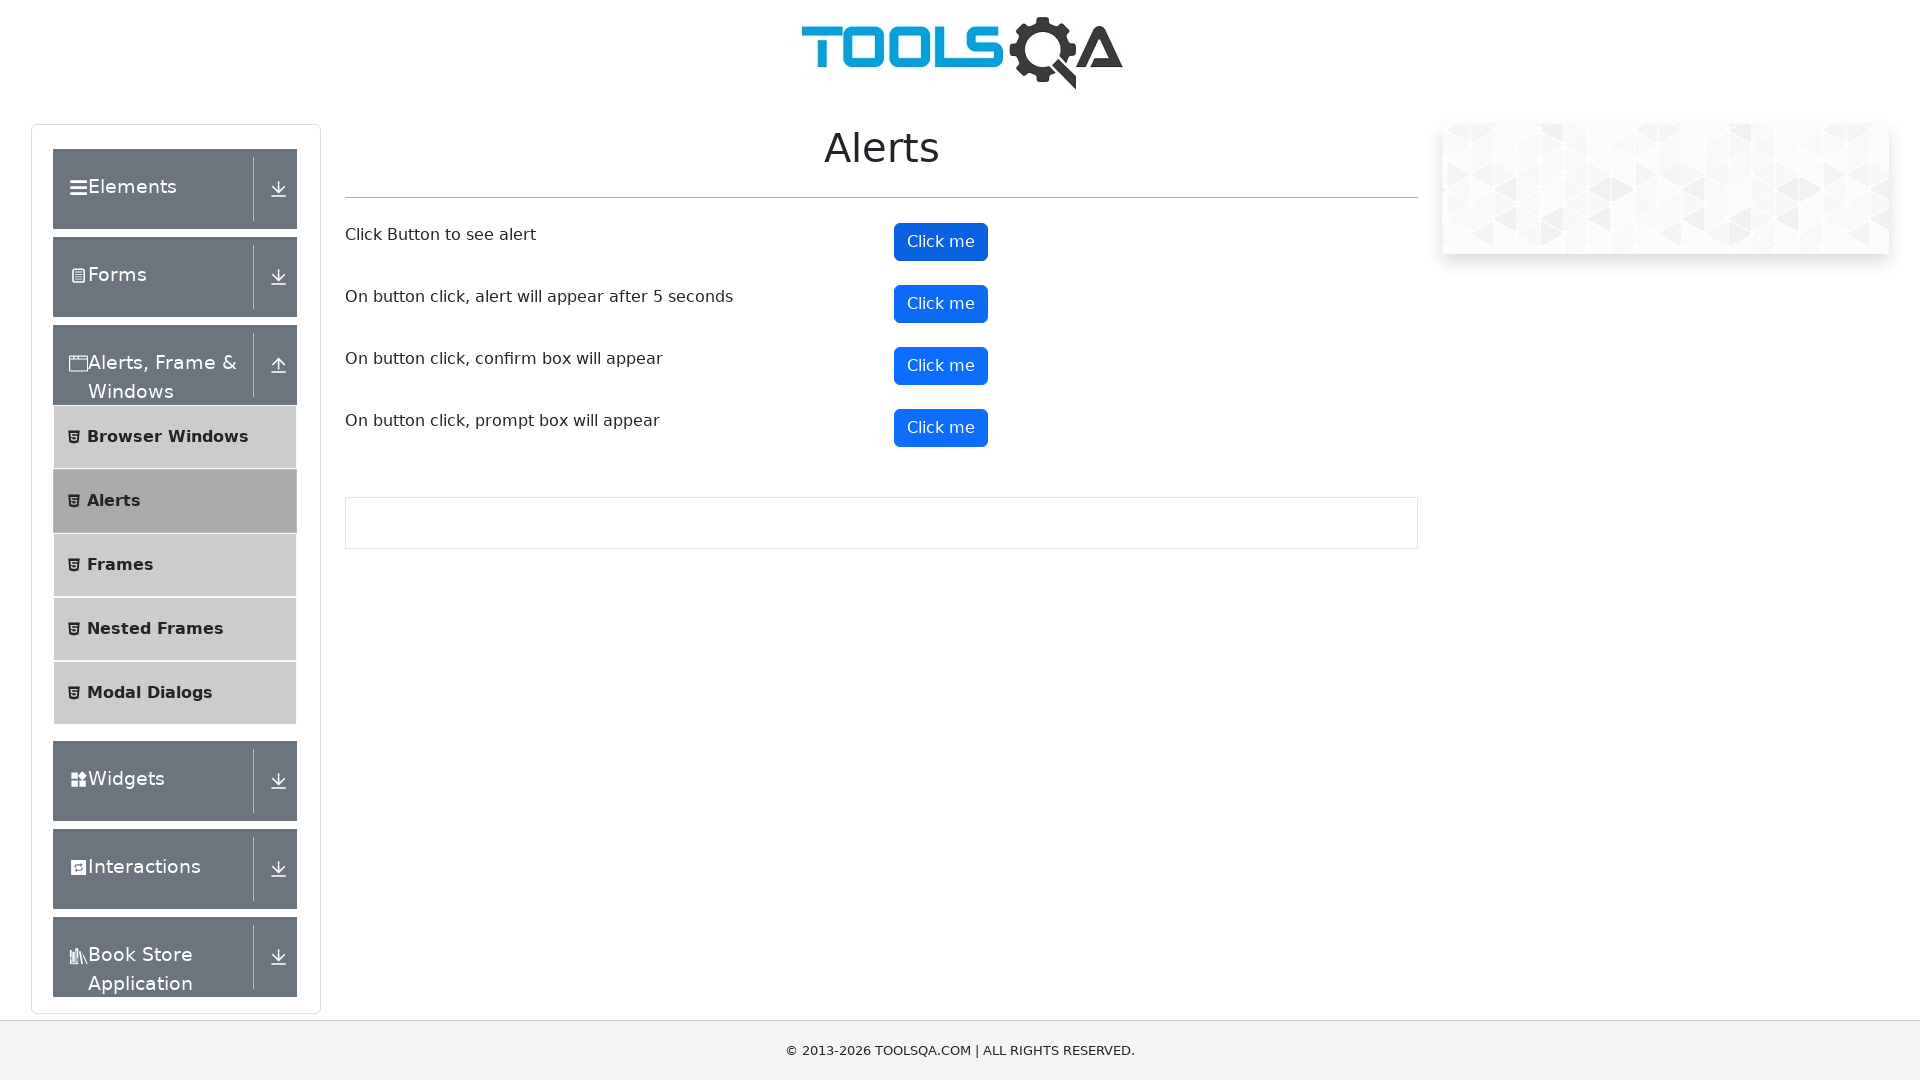

Waited 6 seconds for timer alert to appear and be accepted
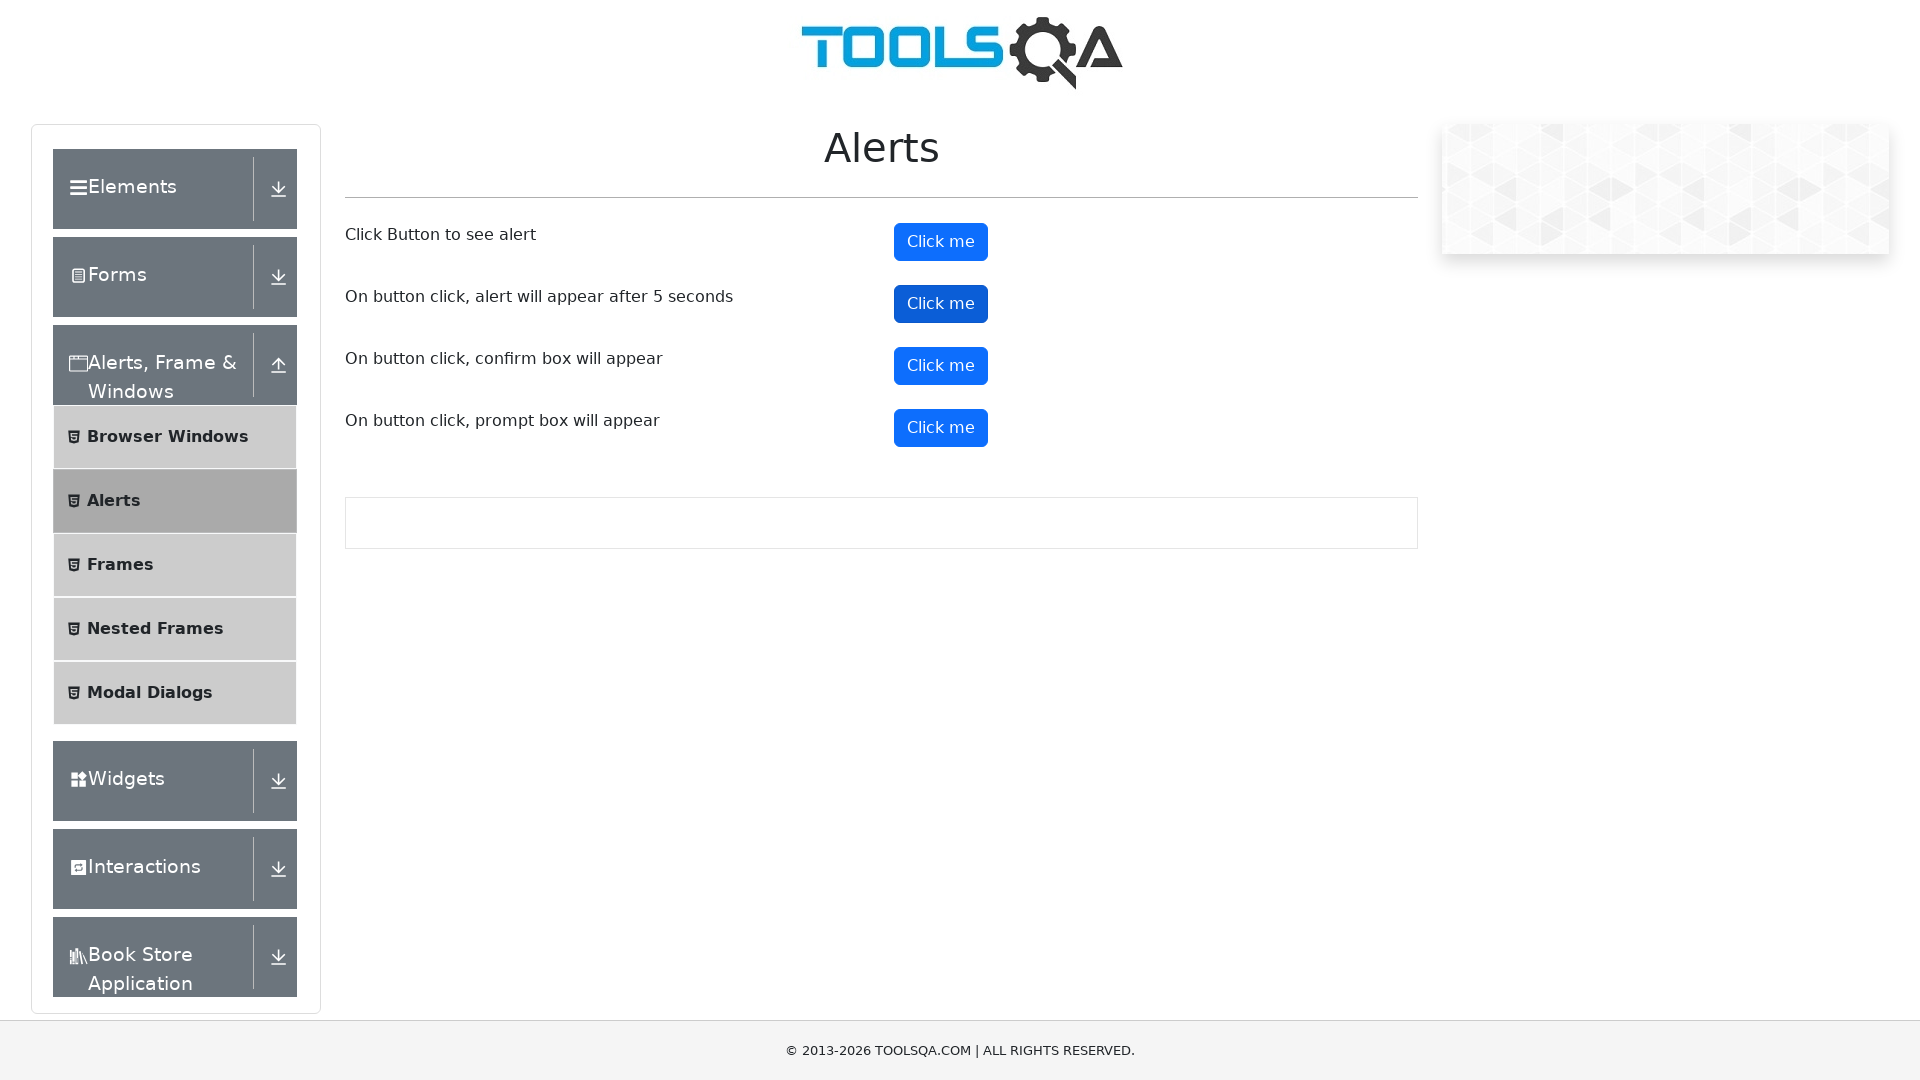

Set up dialog handler to dismiss confirm alert
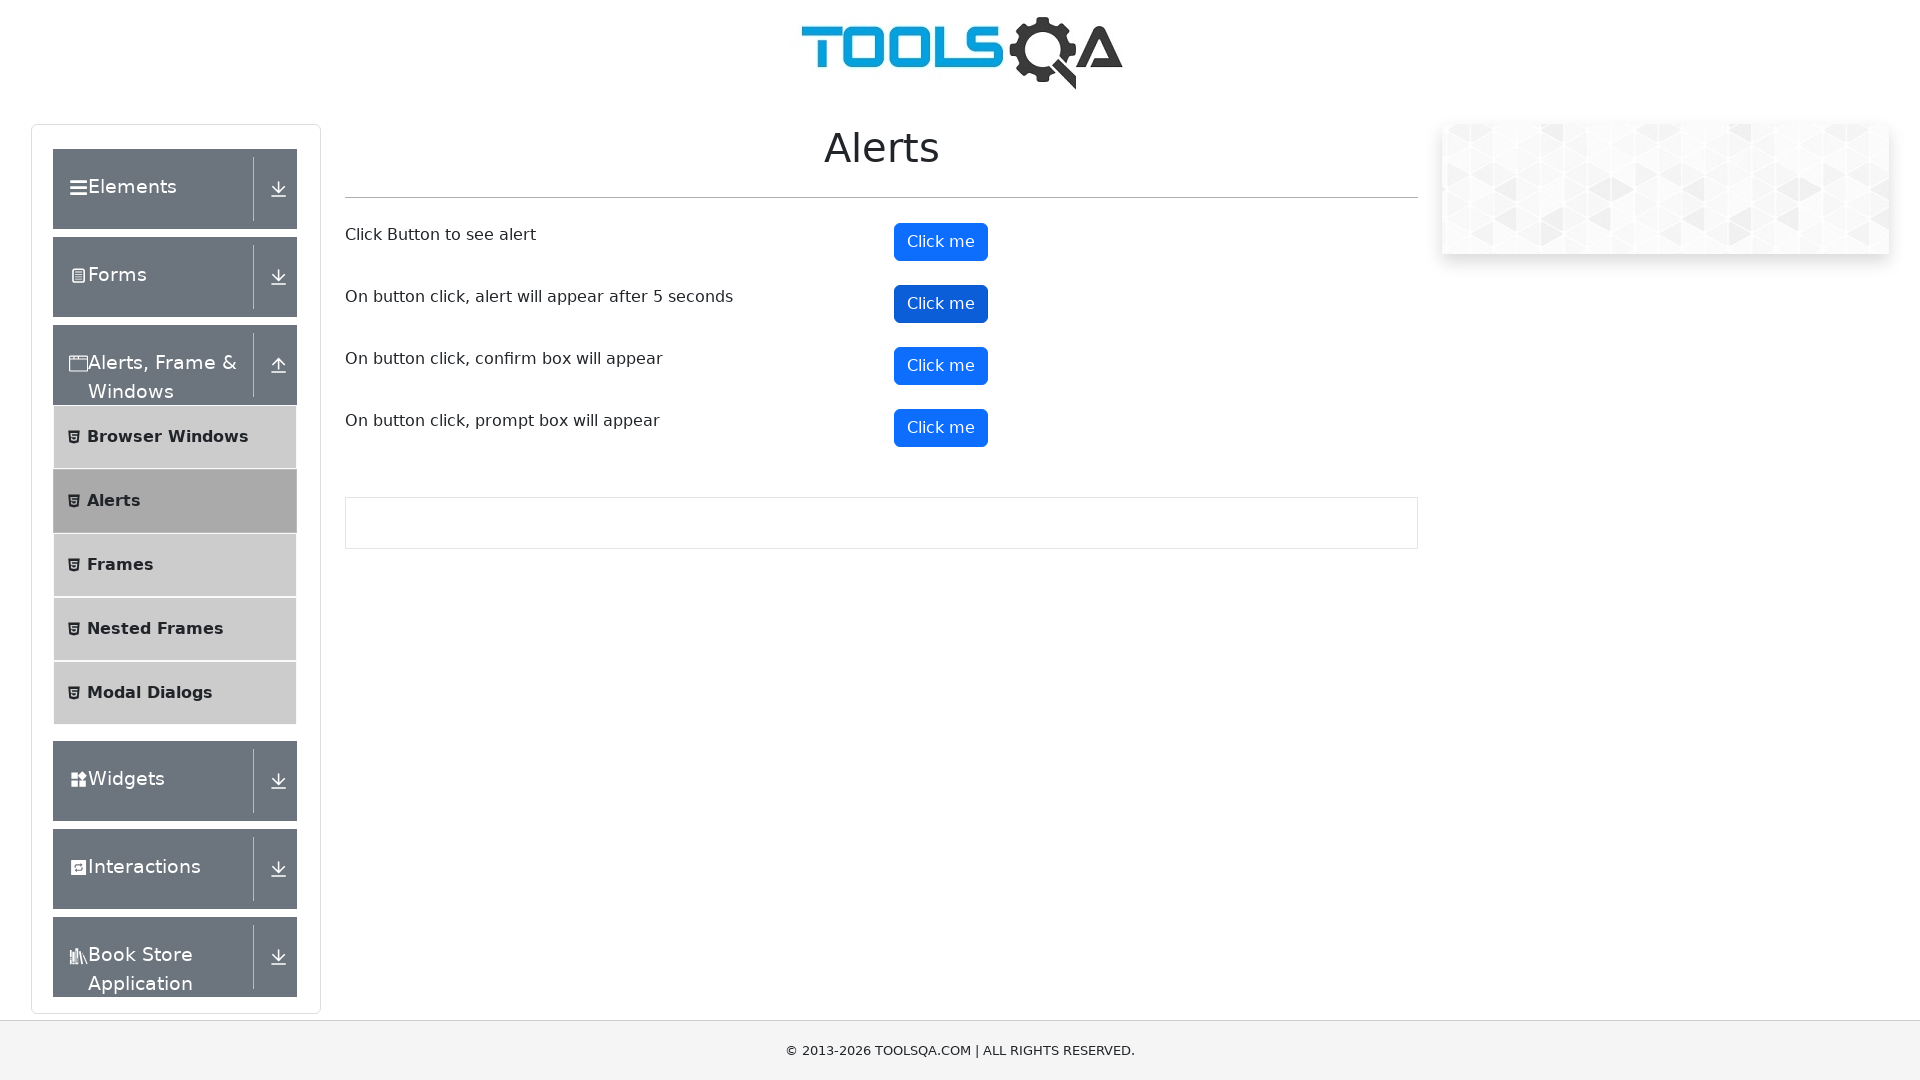

Clicked confirm button to trigger confirm dialog at (941, 366) on #confirmButton
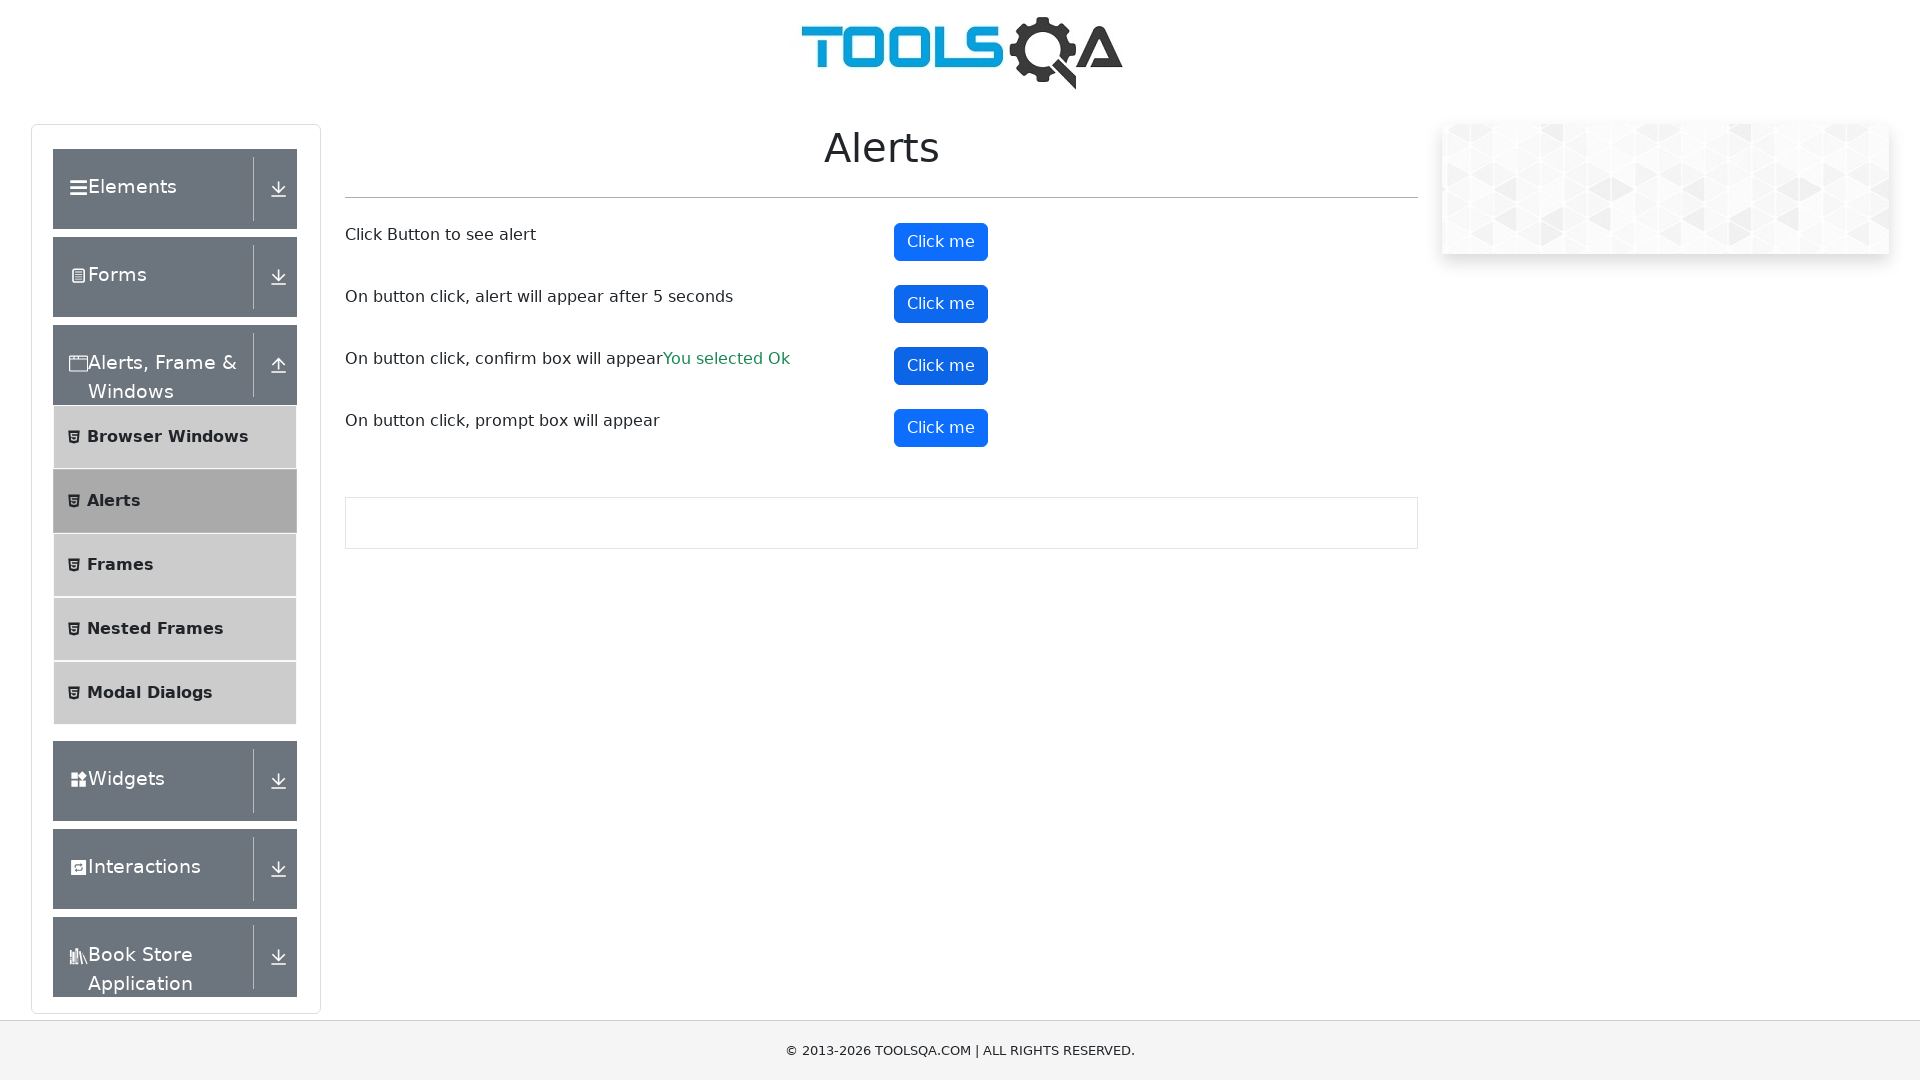

Waited 1 second for confirm dialog to be dismissed
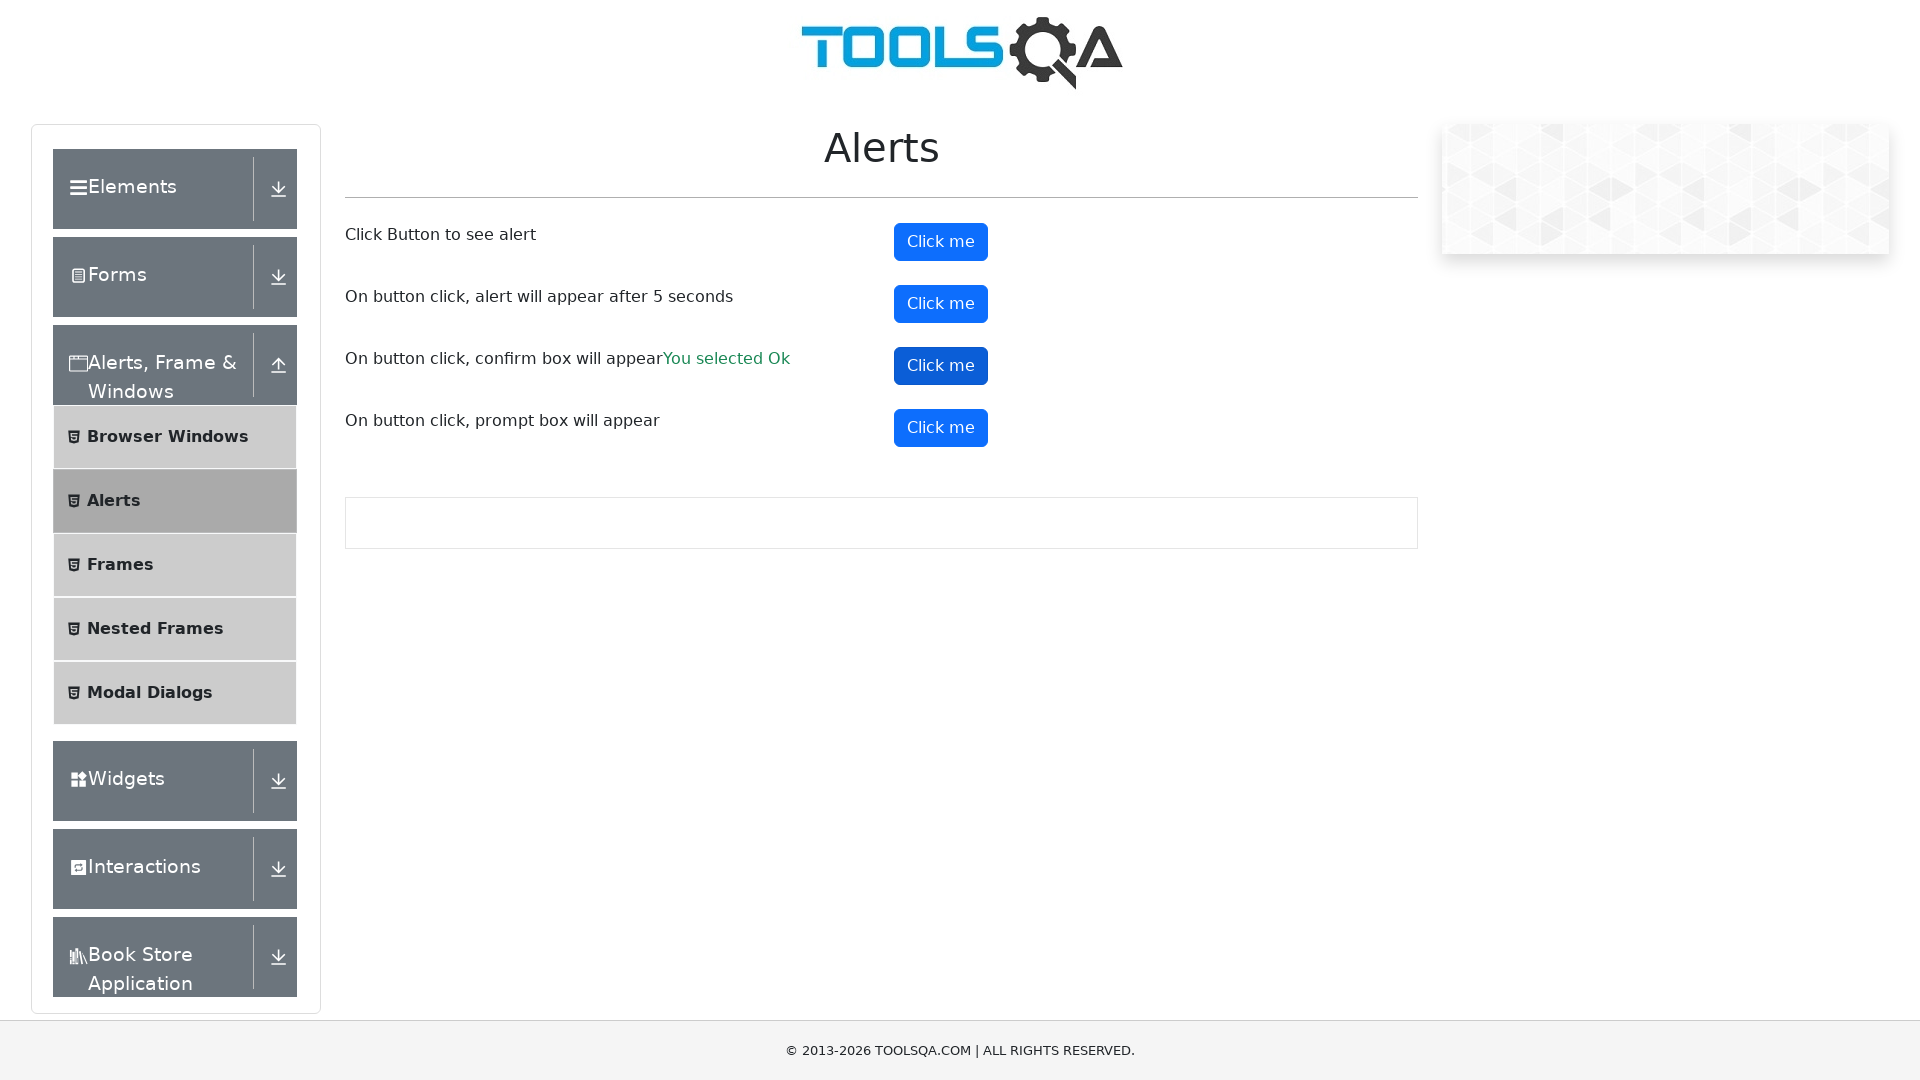

Set up dialog handler to accept prompt with text 'NSD'
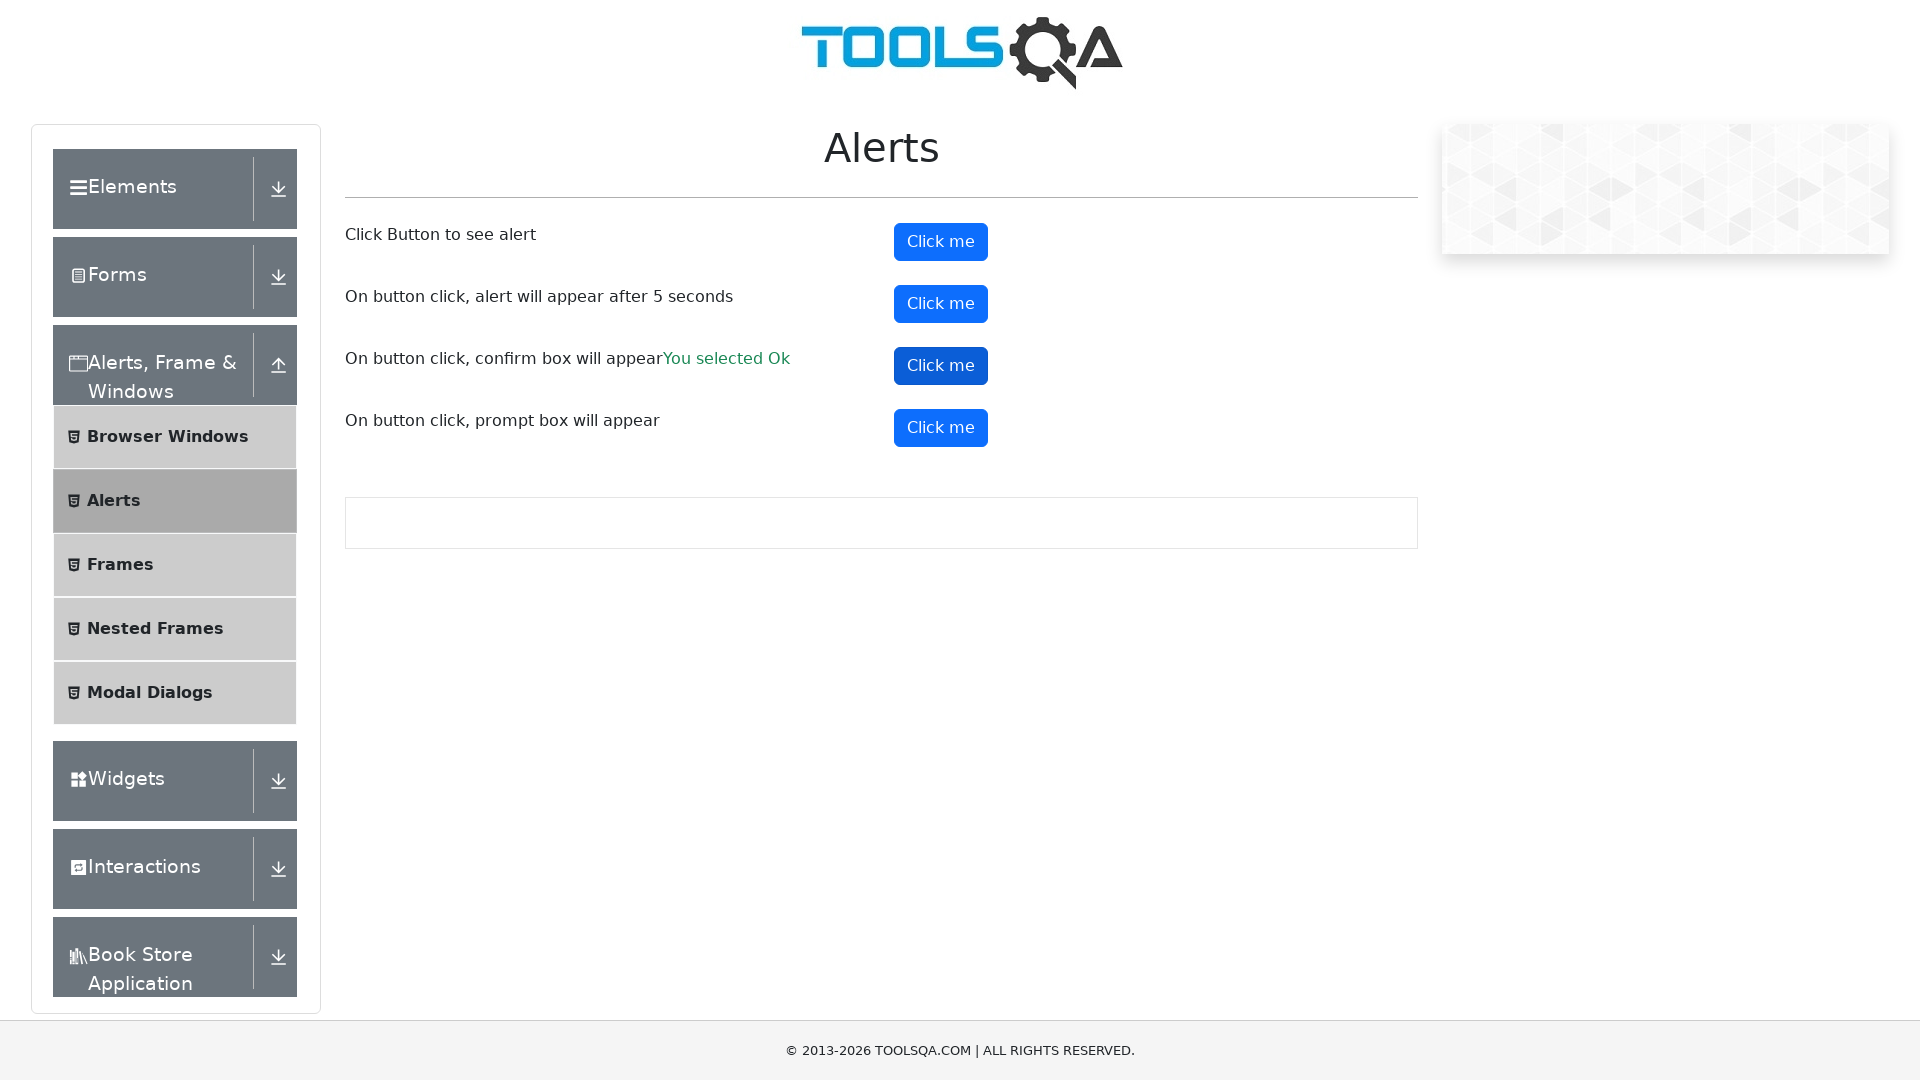

Clicked prompt button to trigger prompt dialog at (941, 428) on #promtButton
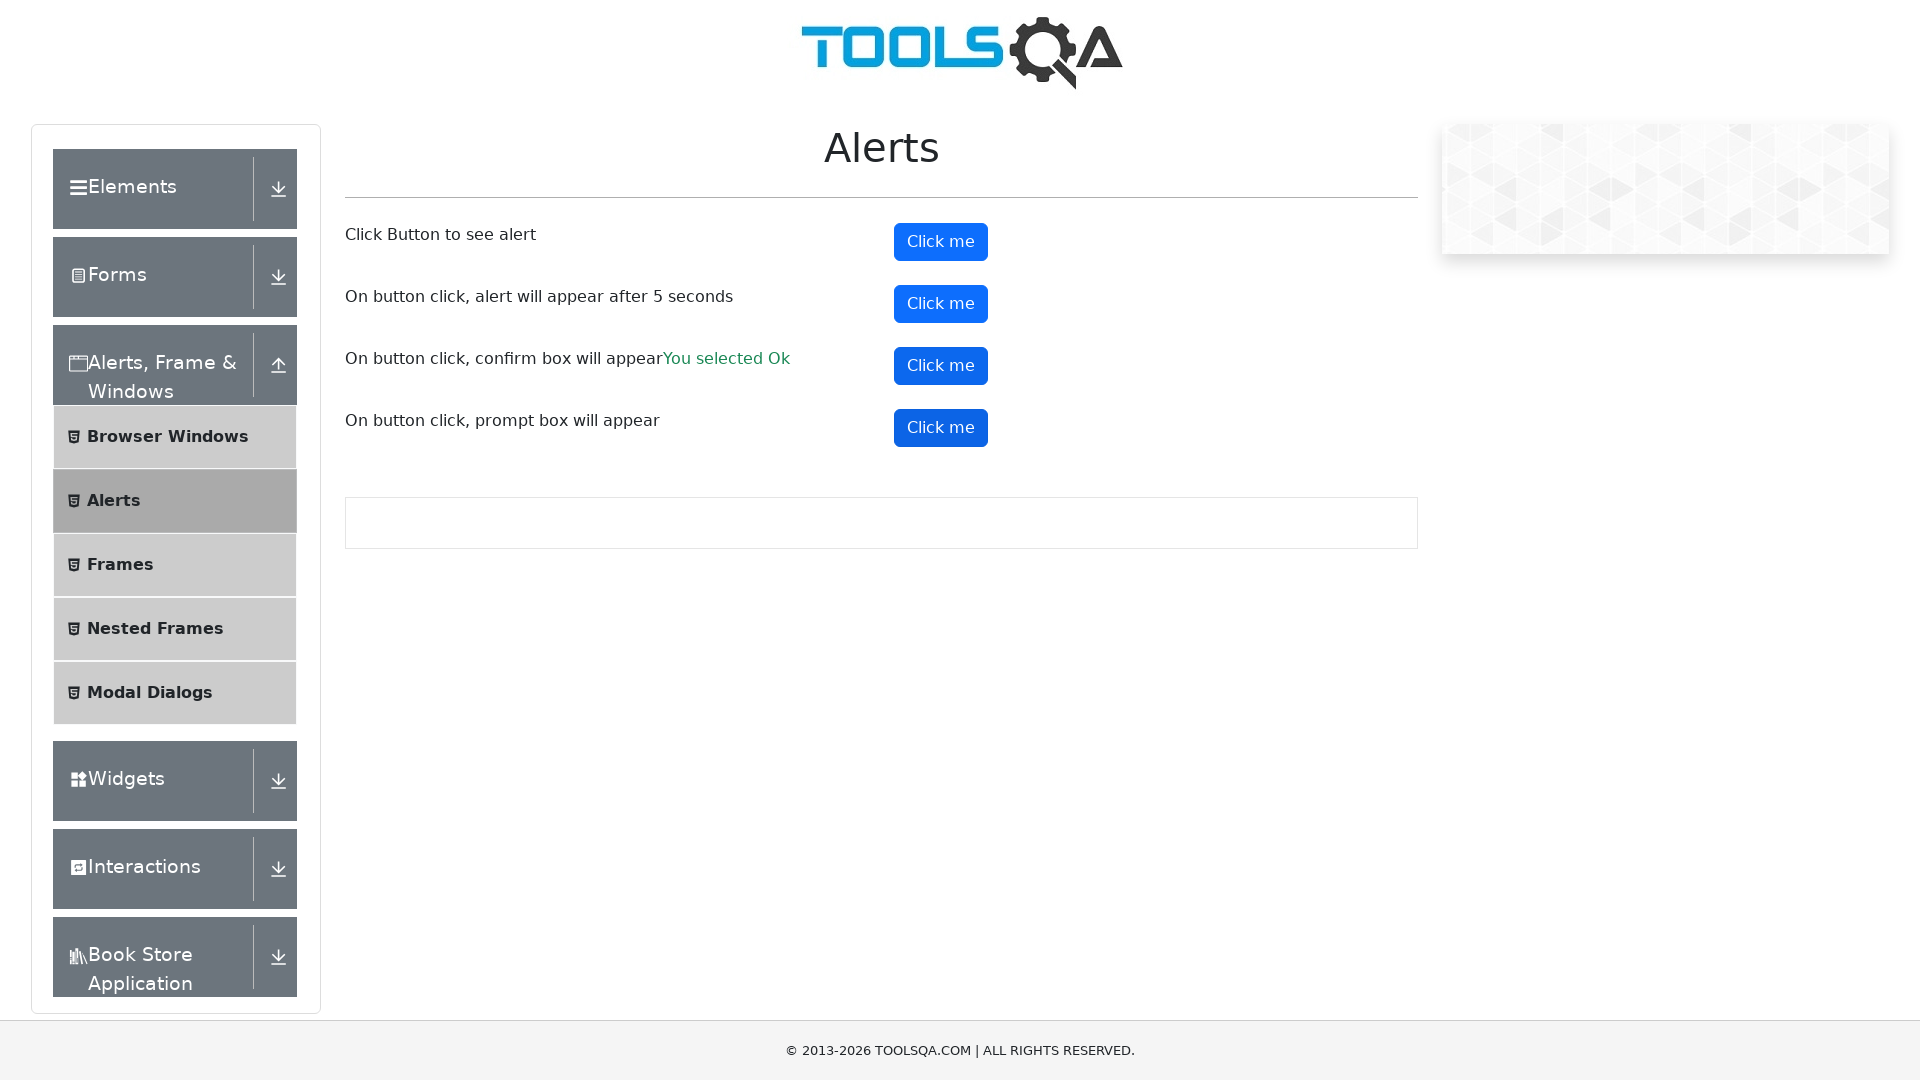

Waited 1 second for prompt dialog to be accepted with text input
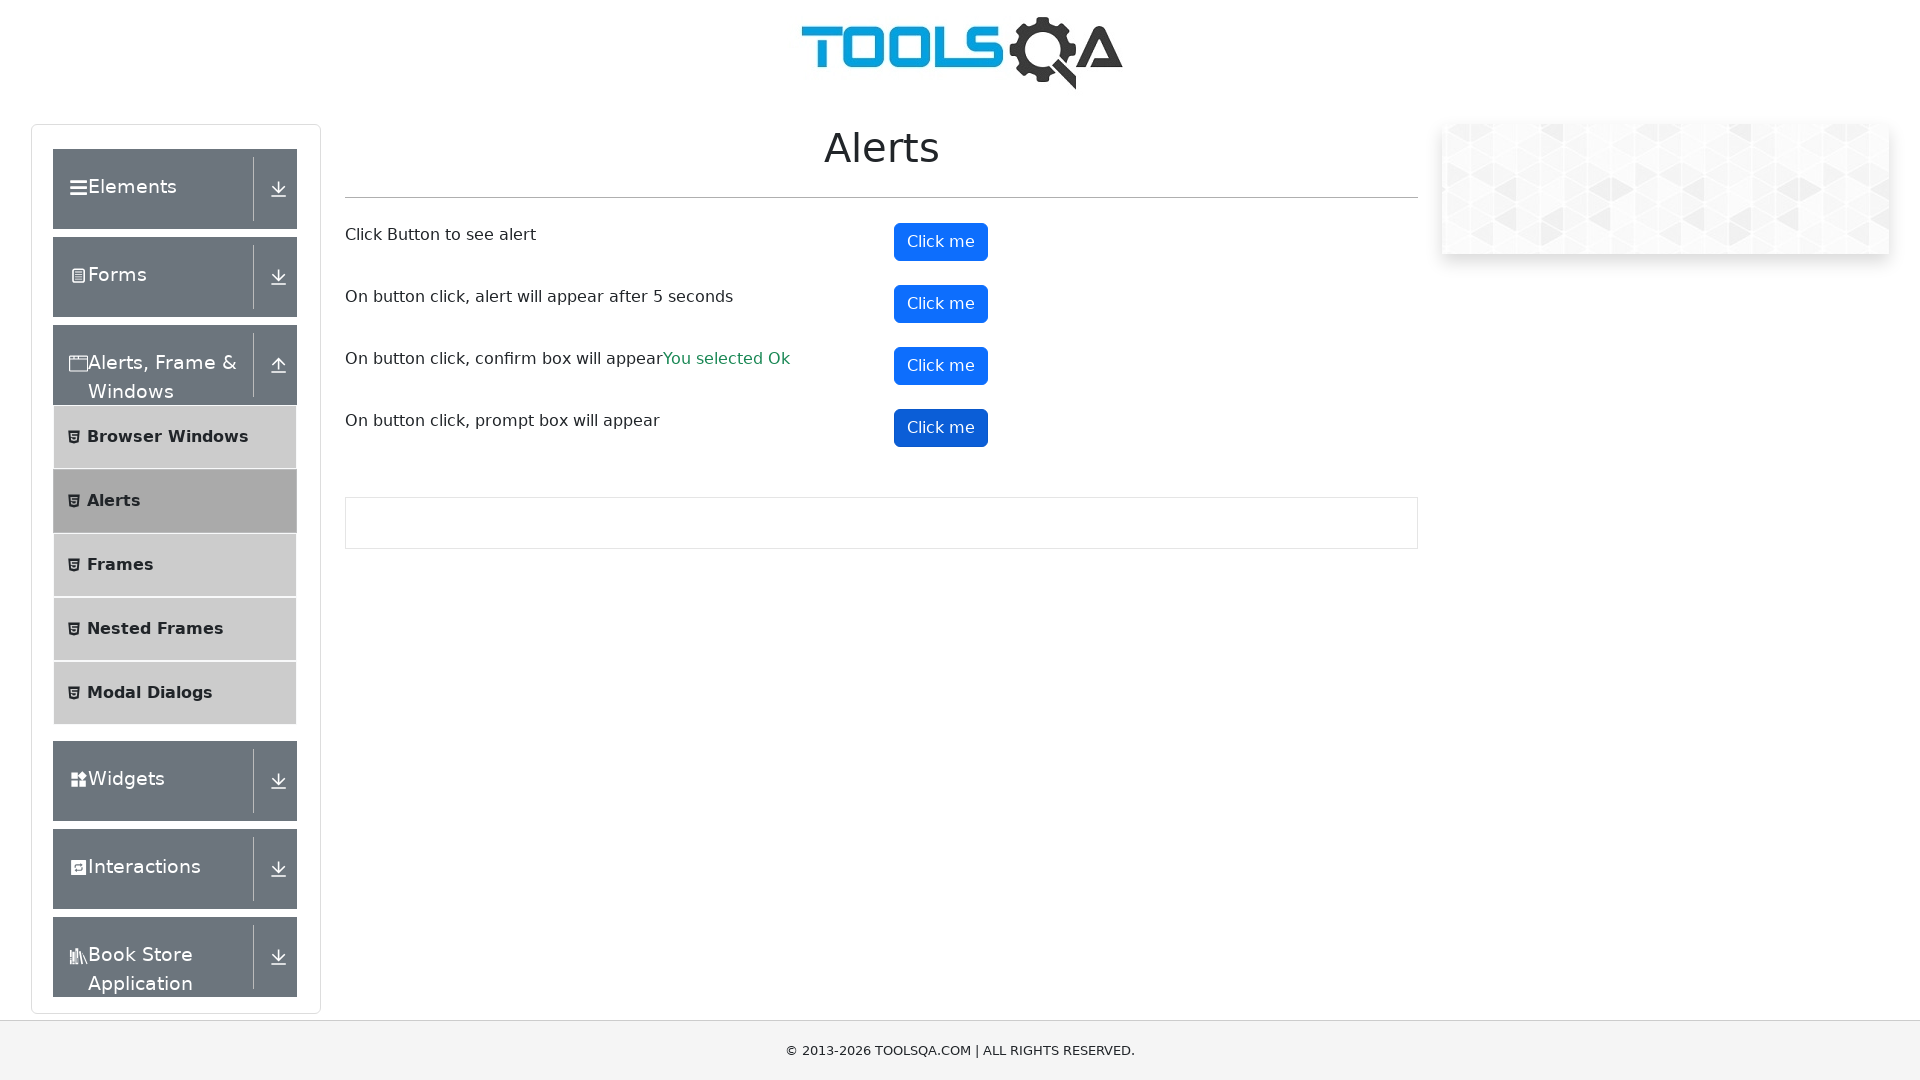

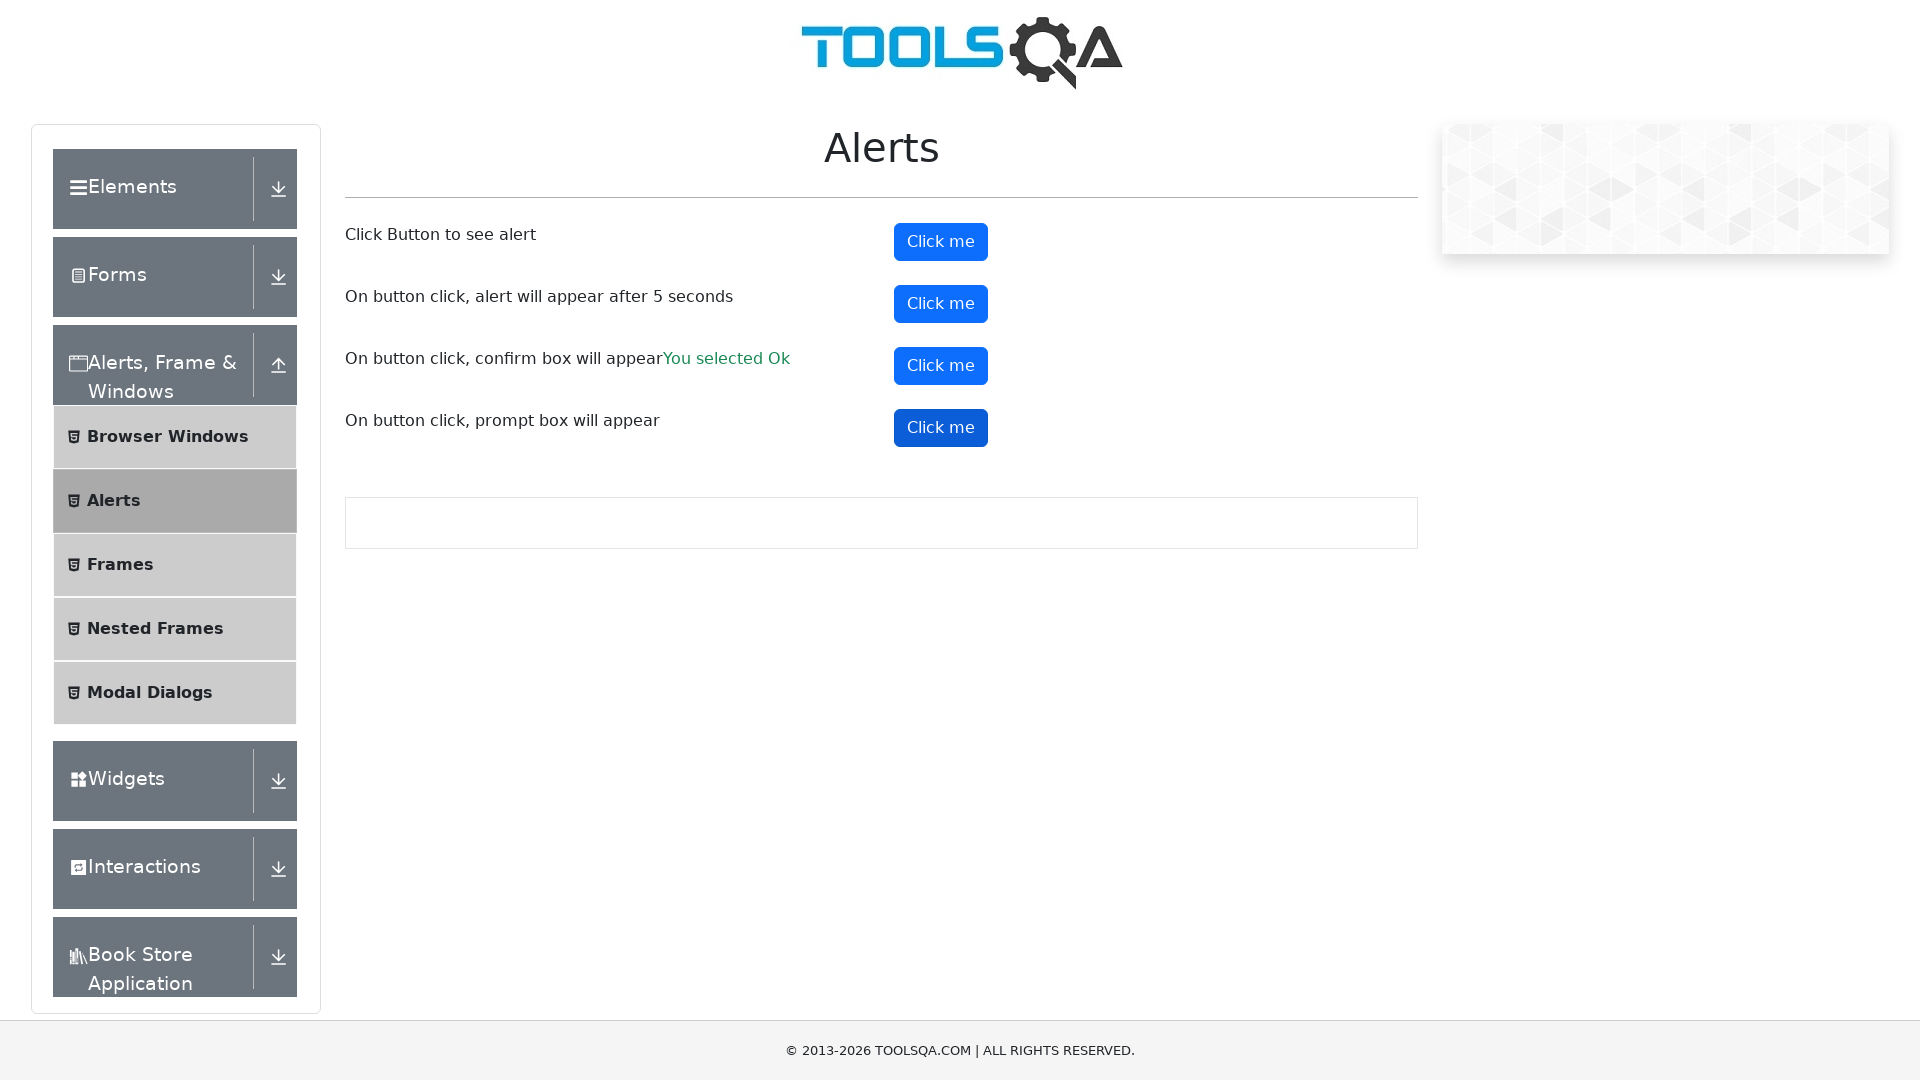